Tests a Spanish political vote calculator (pactometro) by verifying initial vote counts are zero, checking that the PP party element exists, clicking on the PP party, then clicking the "Noes" button and verifying the count updates to 137.

Starting URL: https://pactometro.cursosdedesarrollo.com/

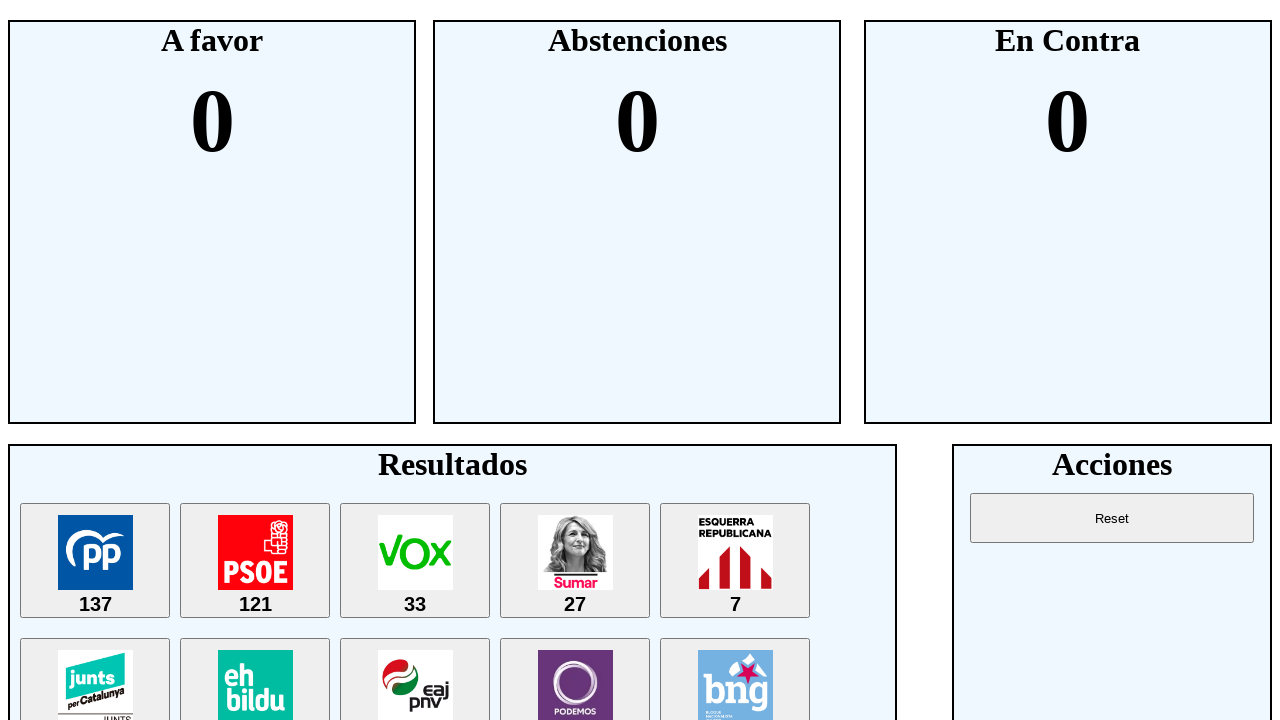

Waited for initial vote count selectors to load
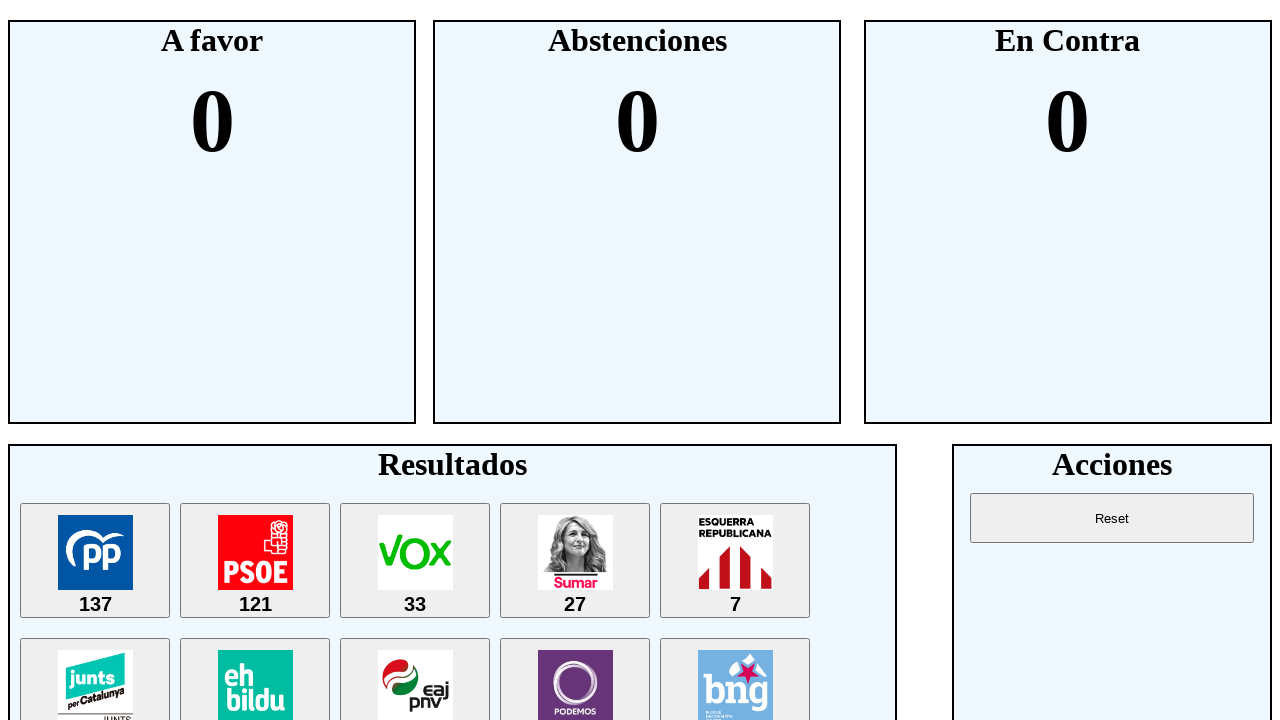

Verified initial 'Sies' (Yes) count is zero
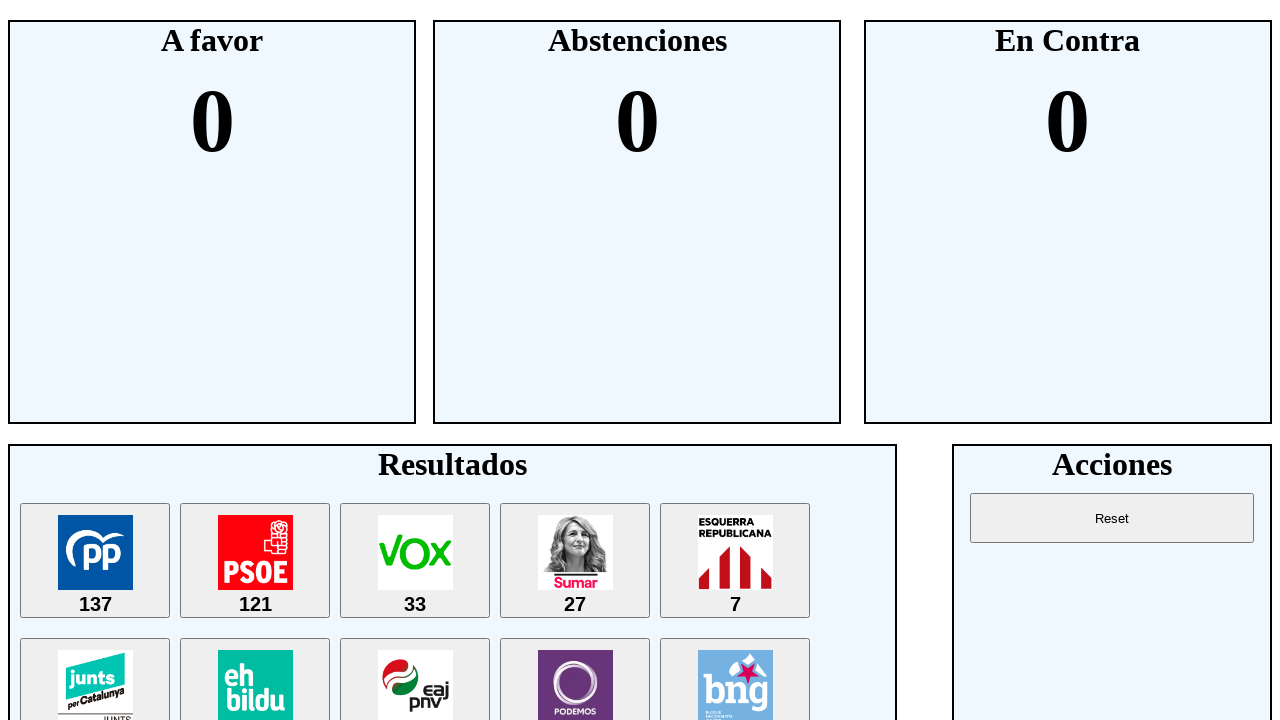

Verified initial 'Abstentions' count is zero
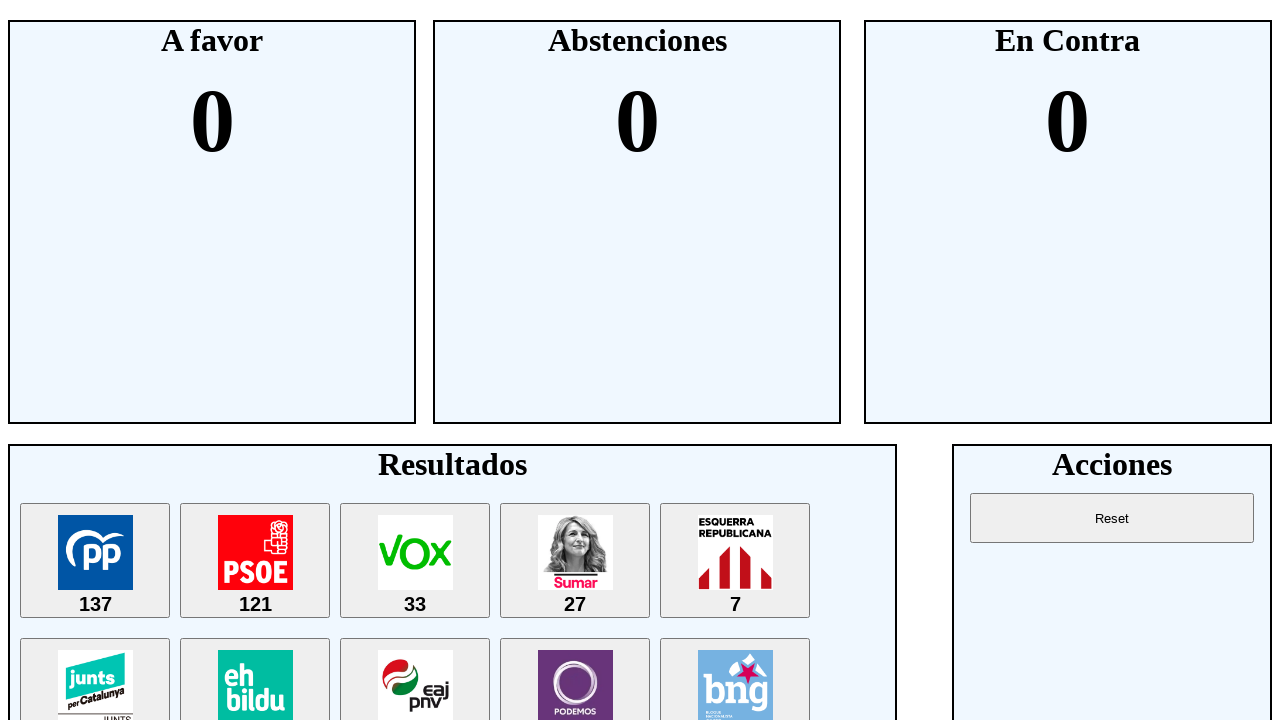

Verified initial 'Noes' count is zero
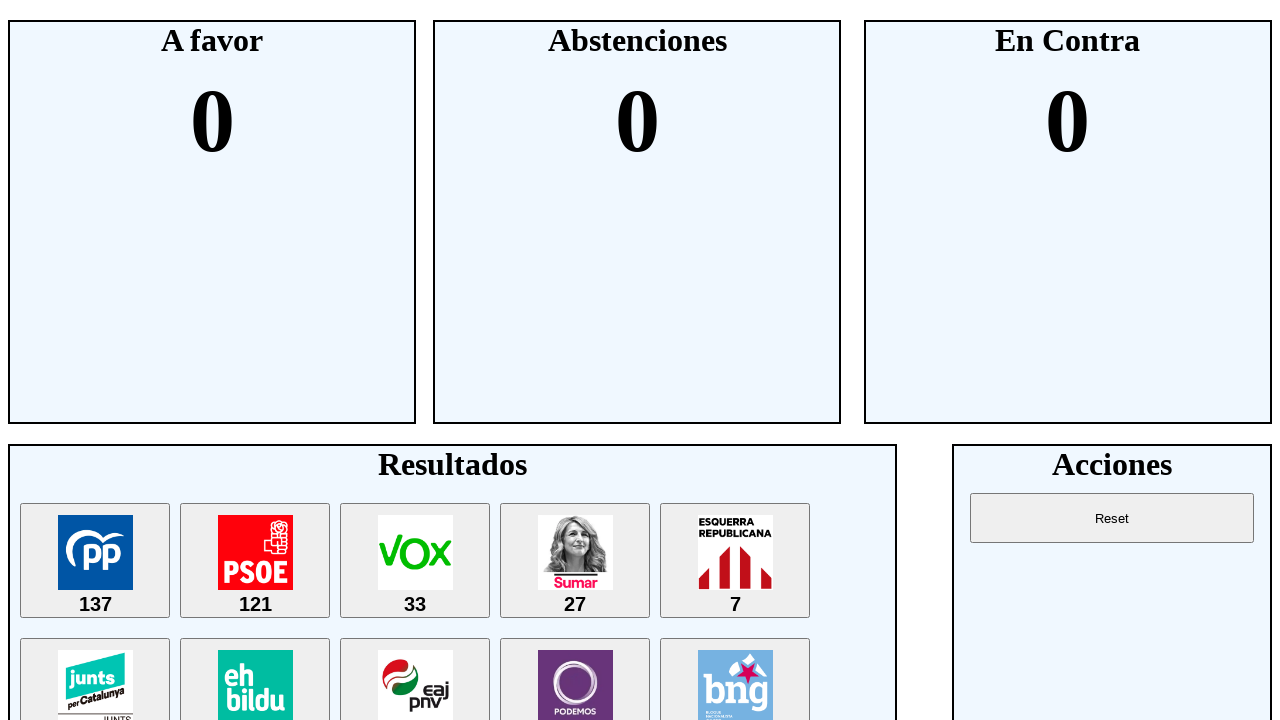

Verified PP party element exists
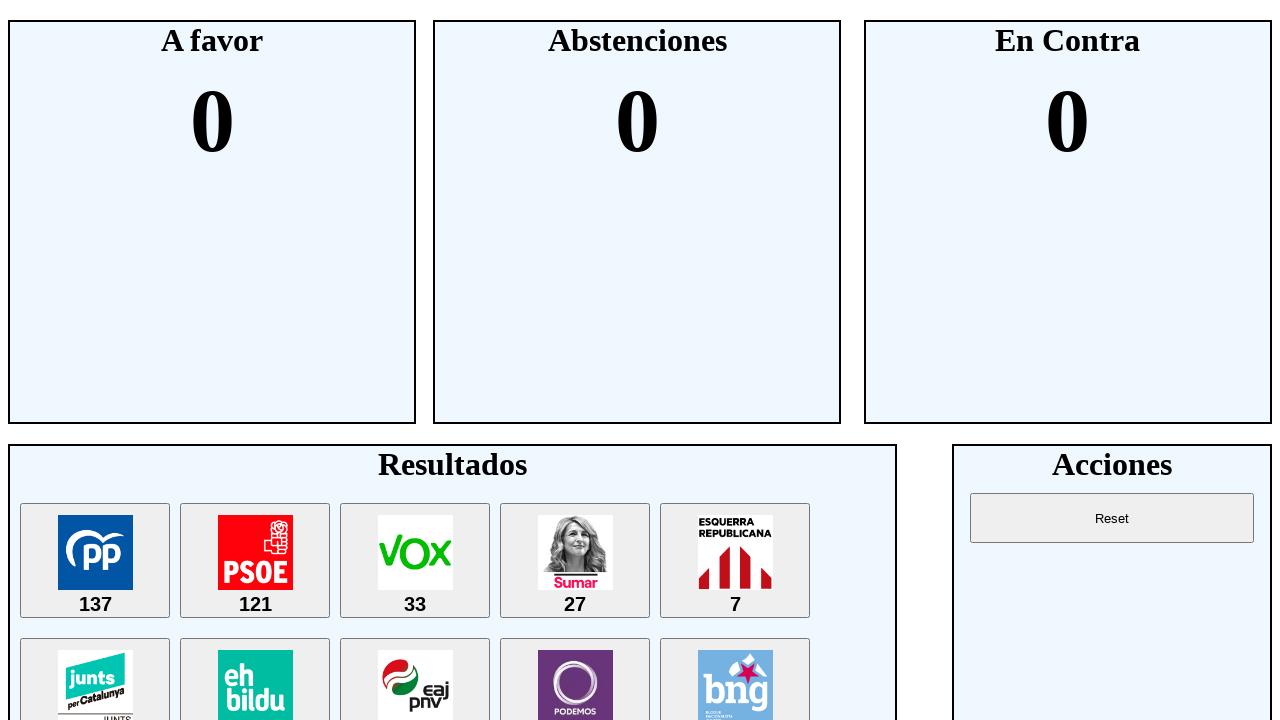

Clicked on PP (People's Party) element at (95, 560) on #part-PP
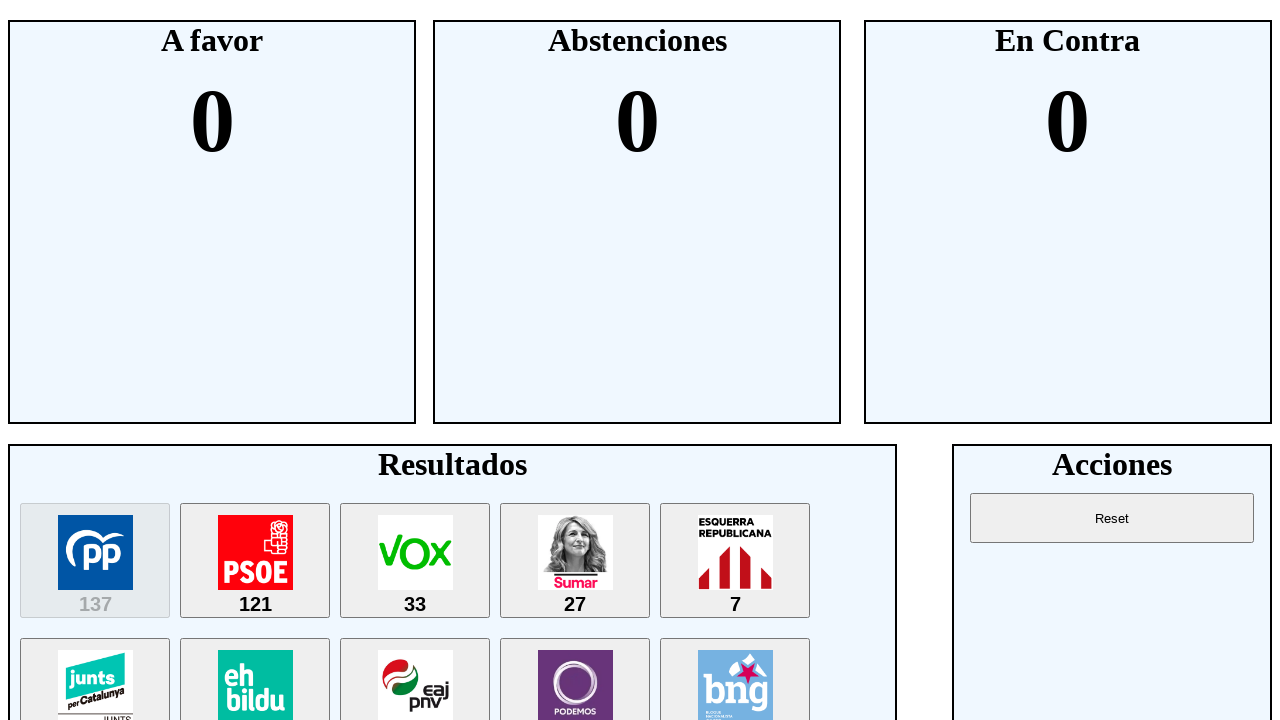

Clicked on 'Noes' button at (1068, 222) on #noes
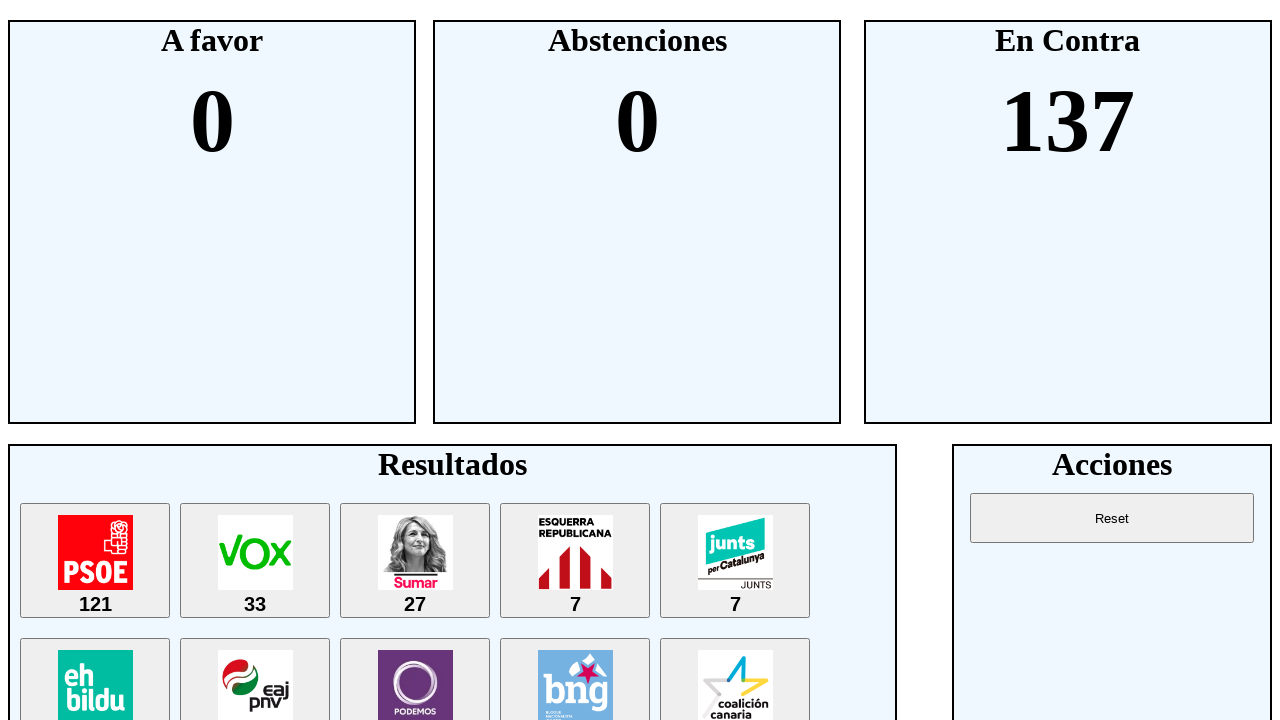

Verified 'Noes' count updated to 137
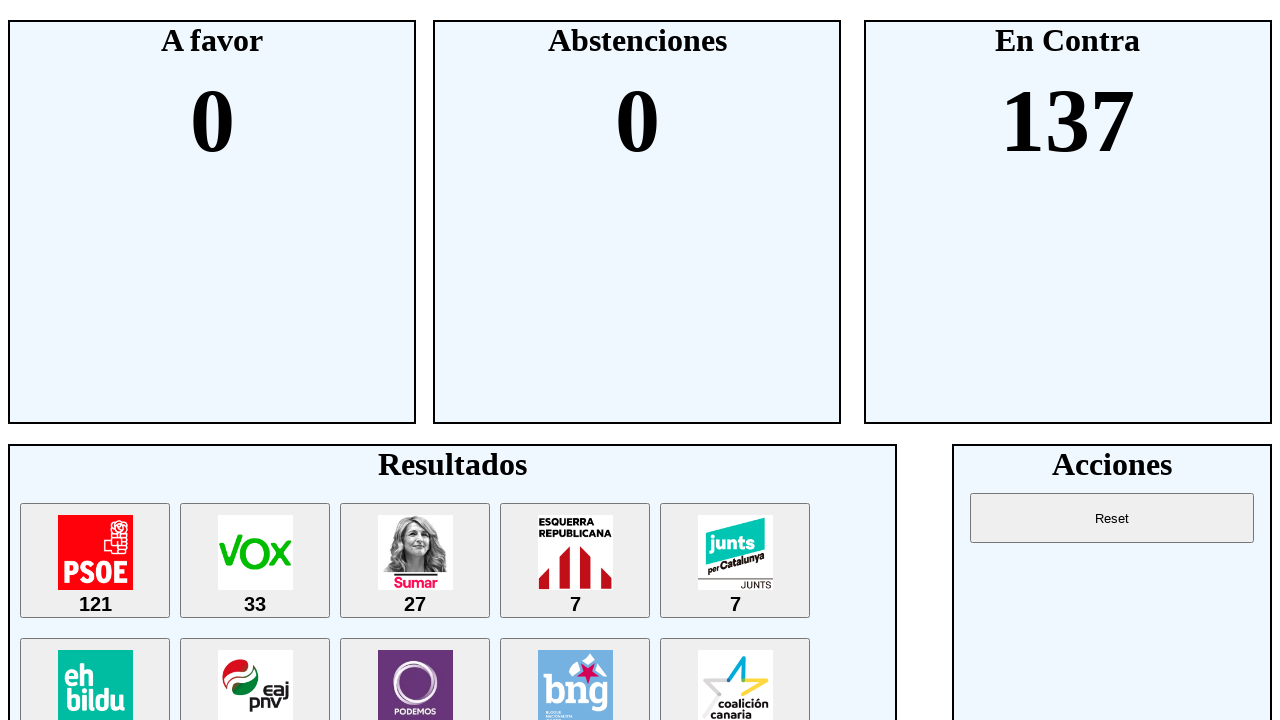

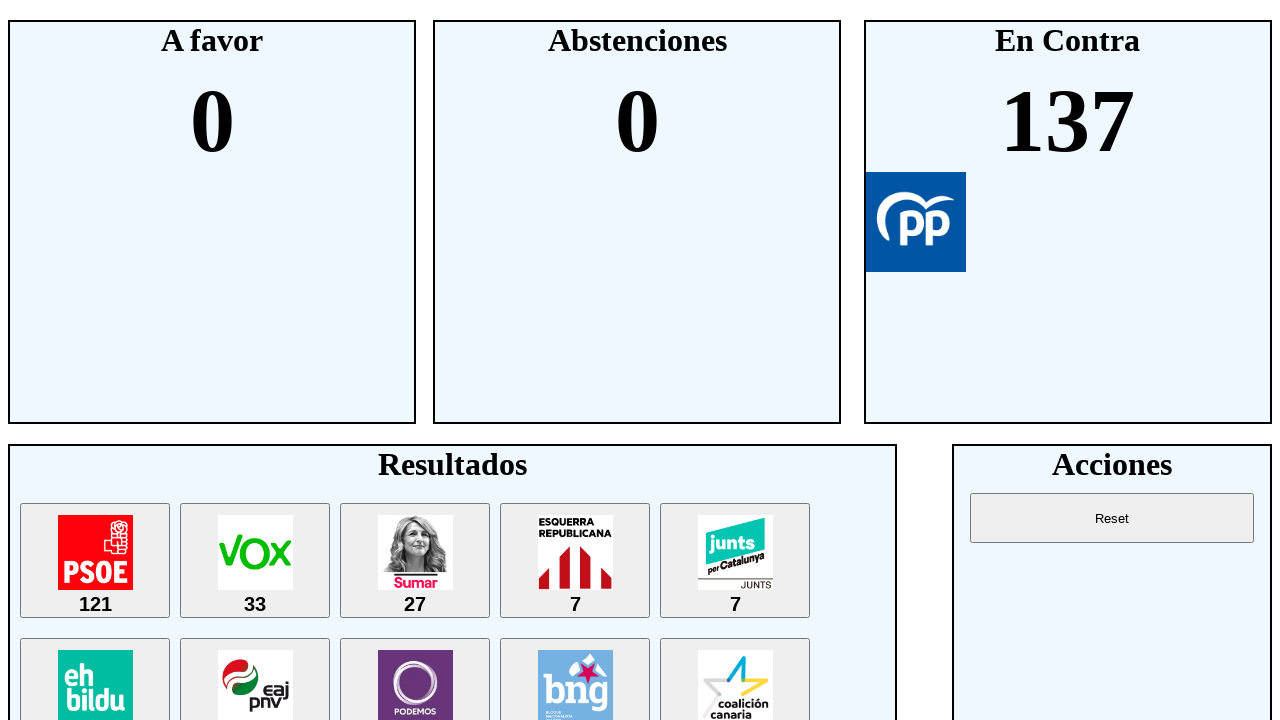